Tests drag and drop functionality within an iframe by dragging a draggable element to a droppable target on the jQuery UI demo page

Starting URL: https://jqueryui.com/droppable/

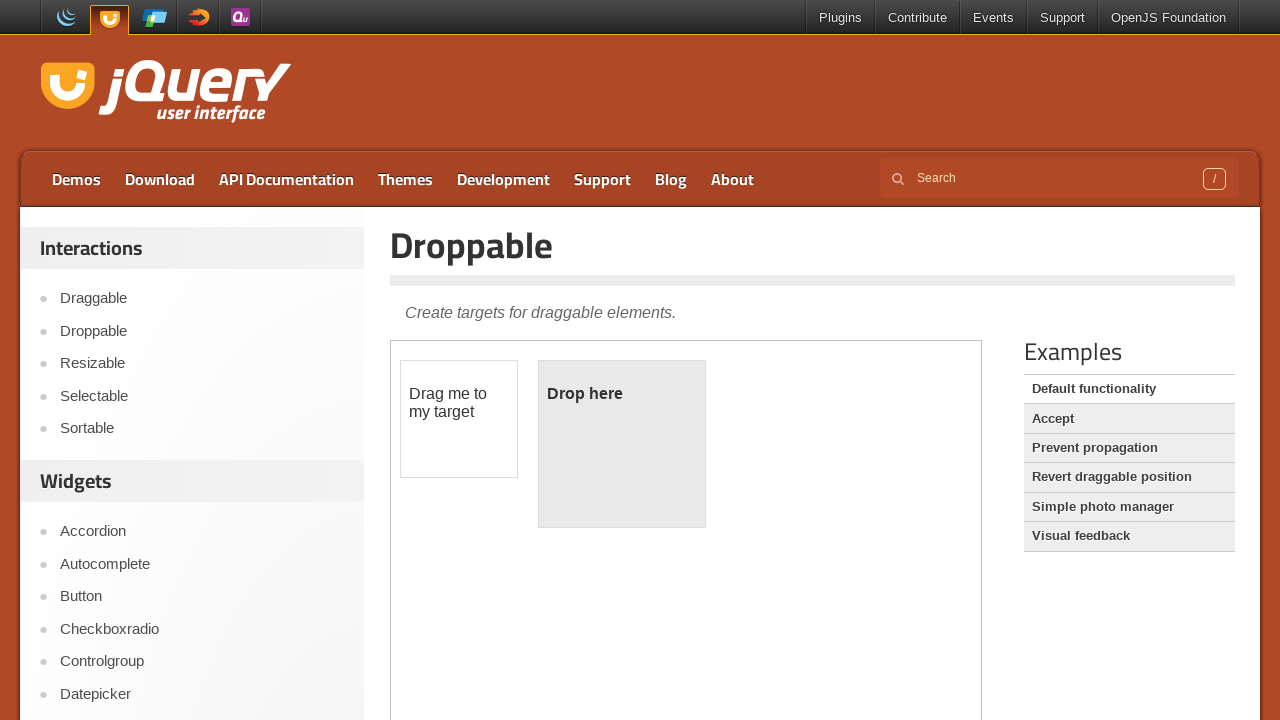

Located the demo iframe containing drag and drop elements
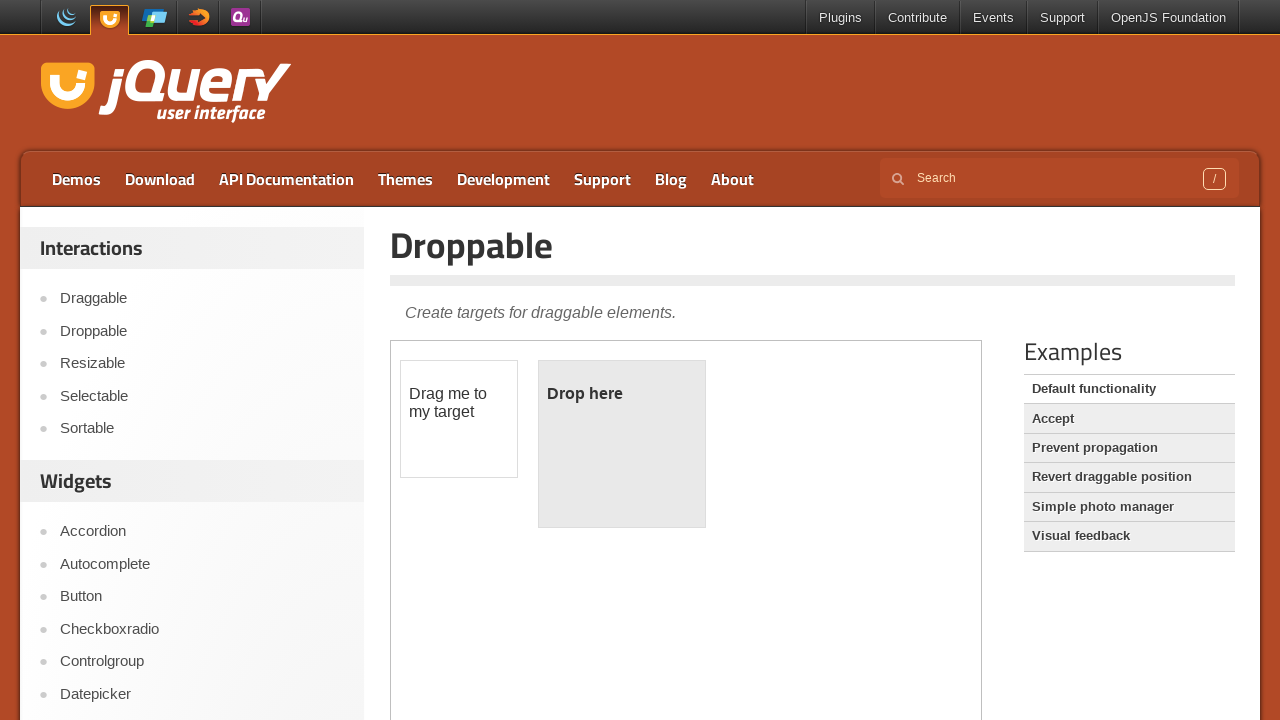

Located the draggable element within the iframe
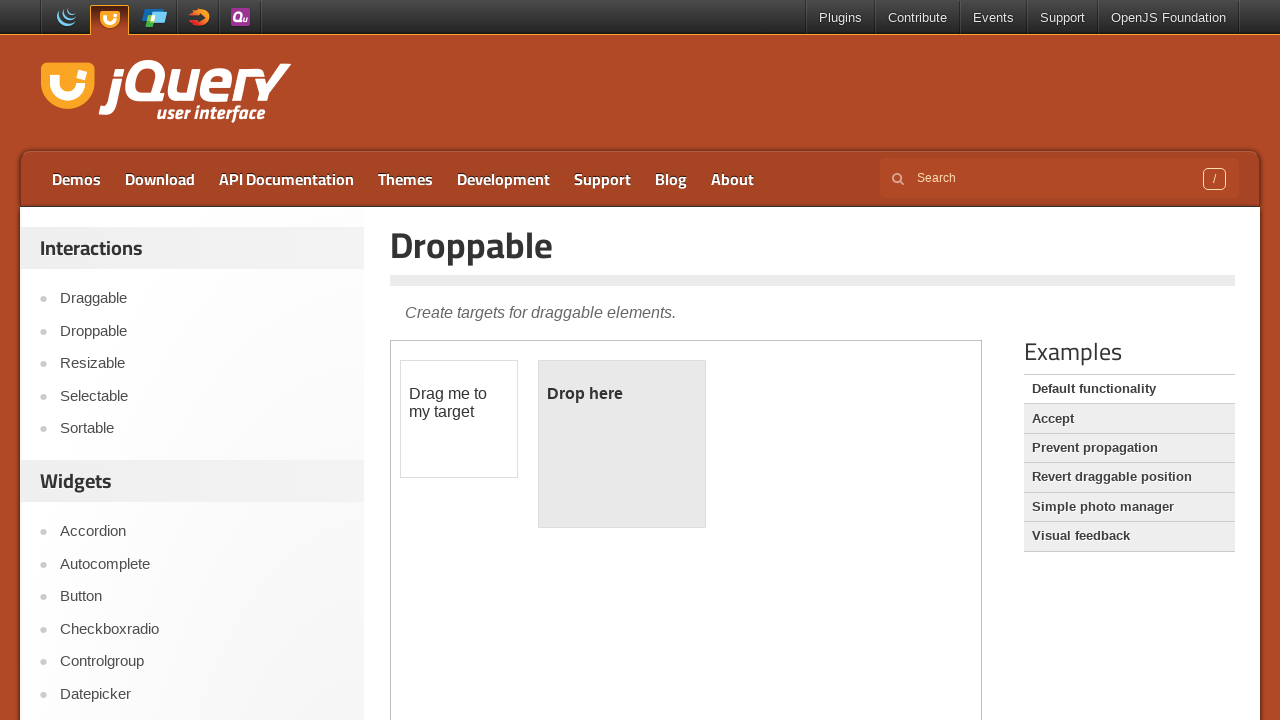

Located the droppable target element within the iframe
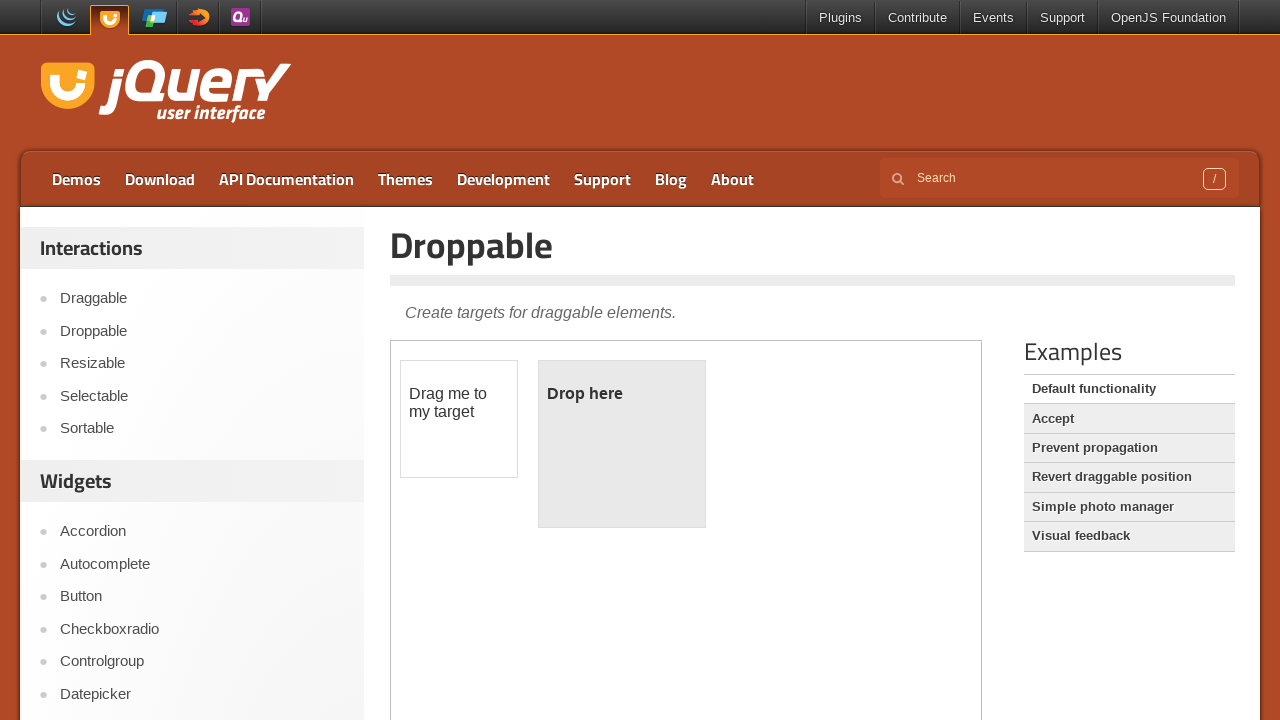

Dragged the draggable element to the droppable target at (622, 444)
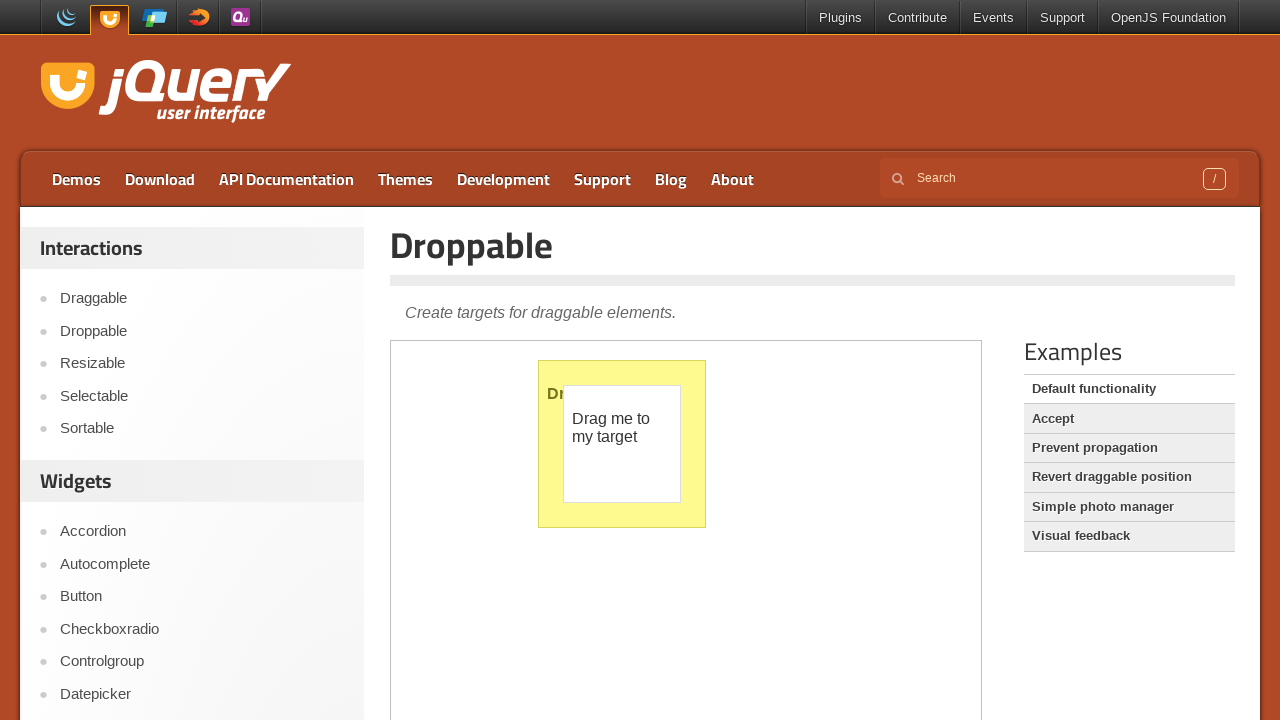

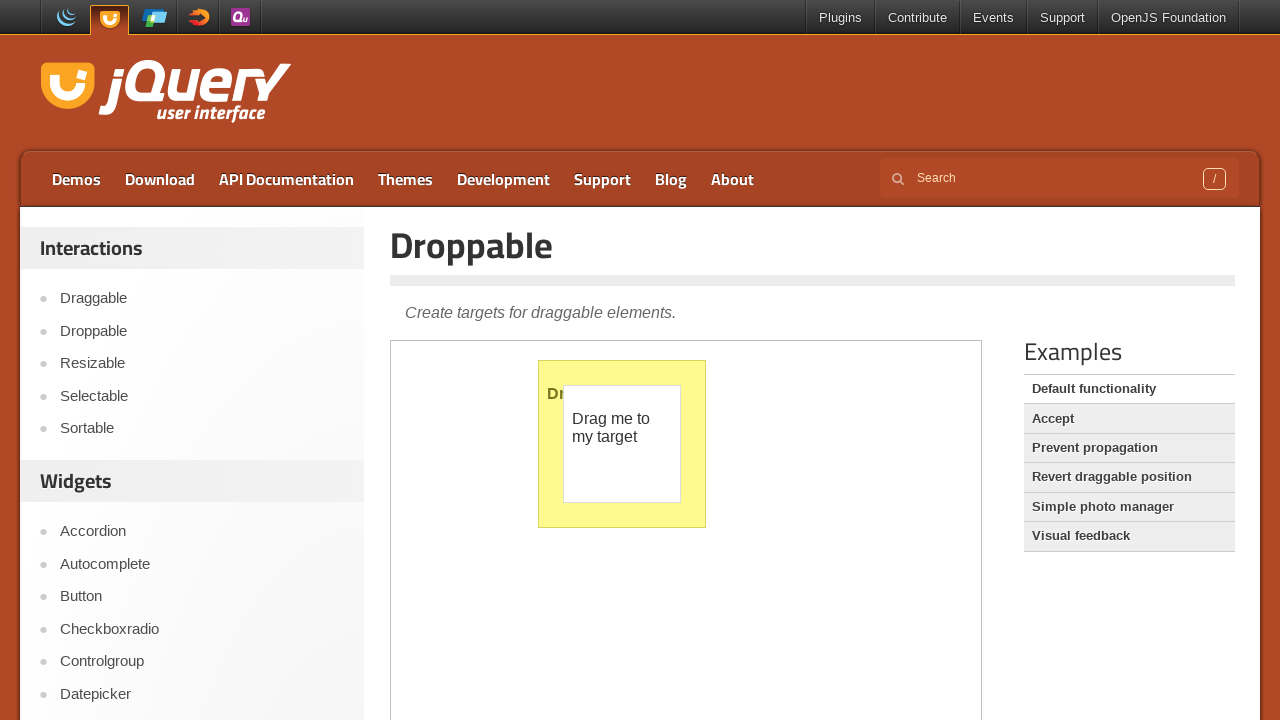